Navigates to the DemoQA Elements section, opens the Text Box page, and fills out a form with user information including name, email, and addresses

Starting URL: https://demoqa.com/

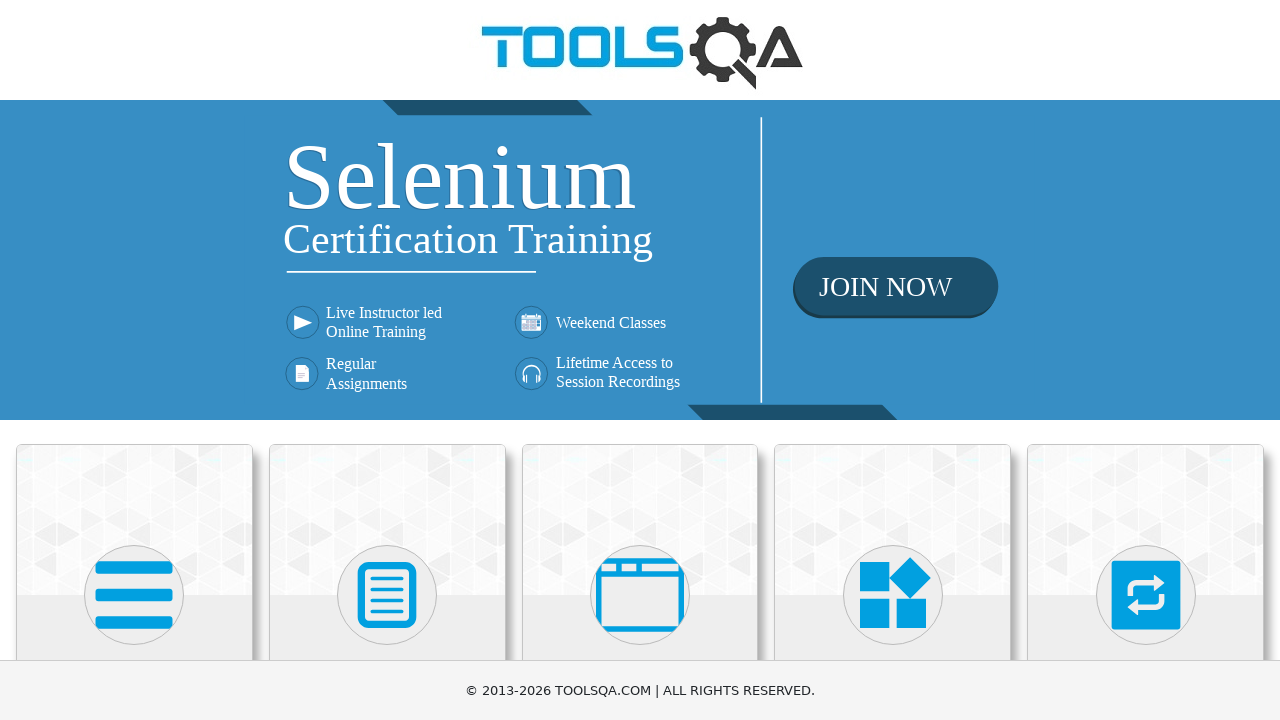

Scrolled down 500px to view Elements section
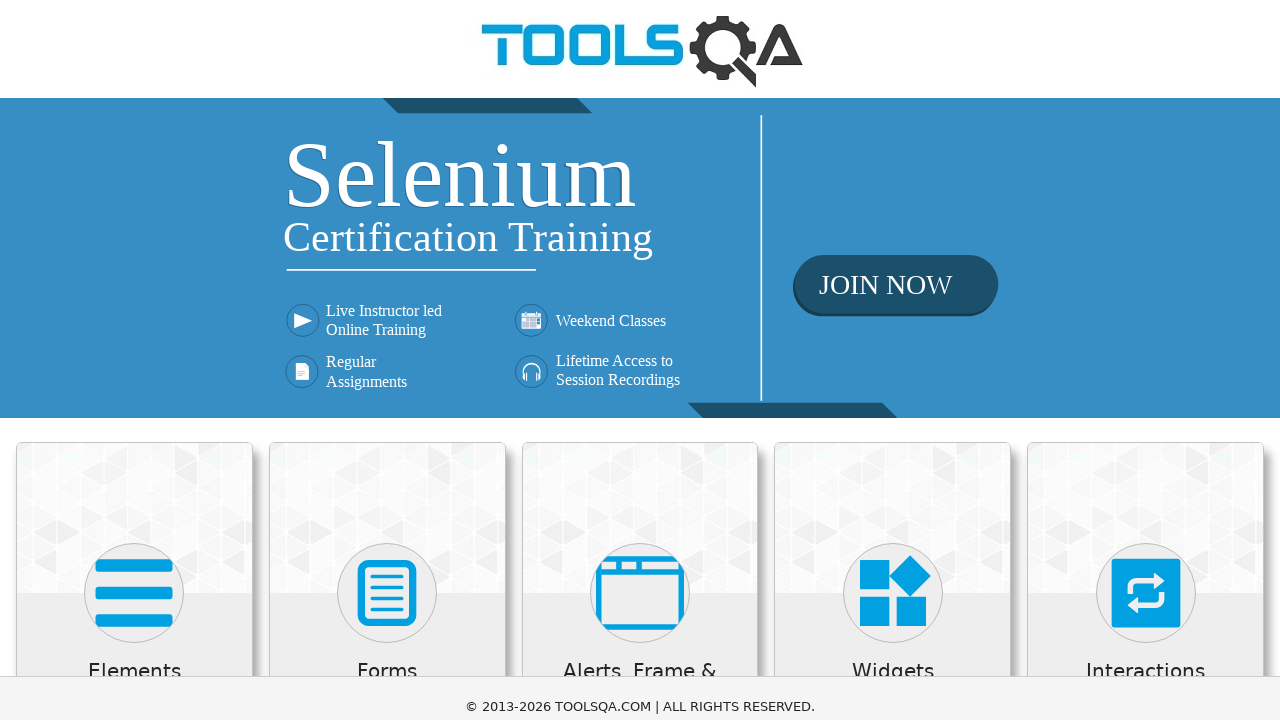

Clicked on Elements section at (134, 173) on text='Elements'
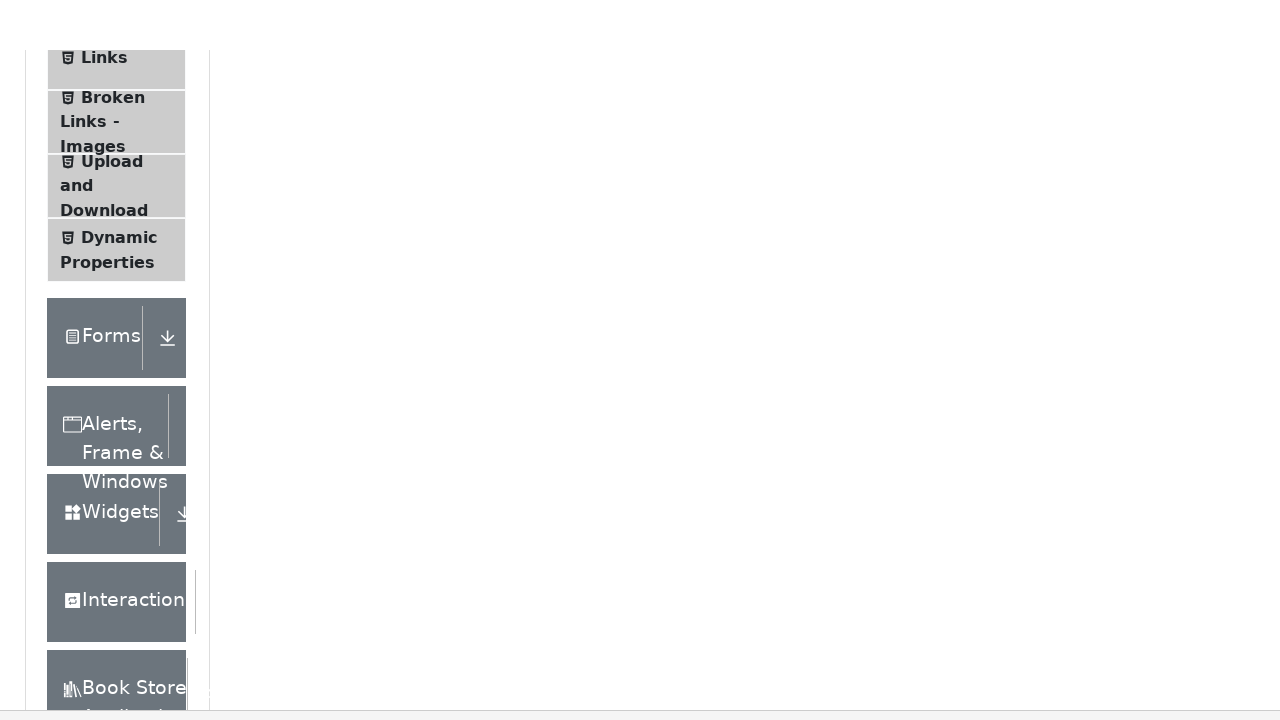

Clicked on Text Box menu item at (119, 261) on span:text('Text Box')
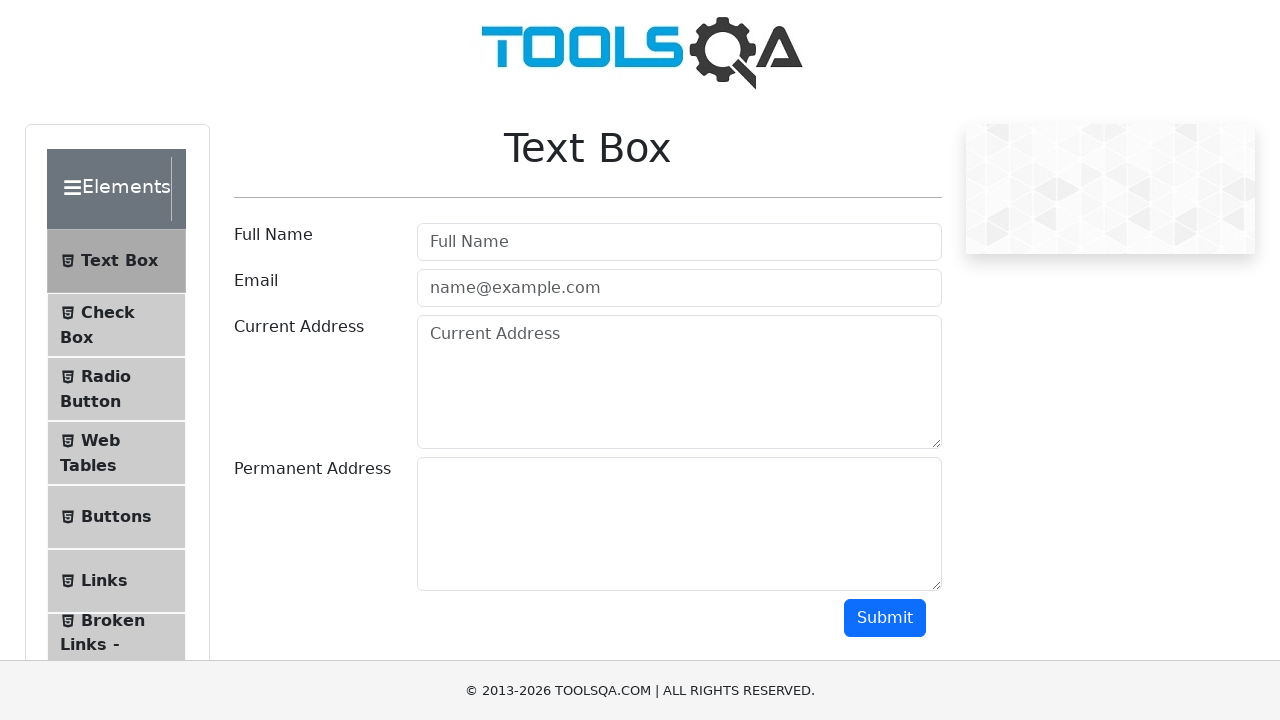

Filled in user name field with 'Test User' on #userName
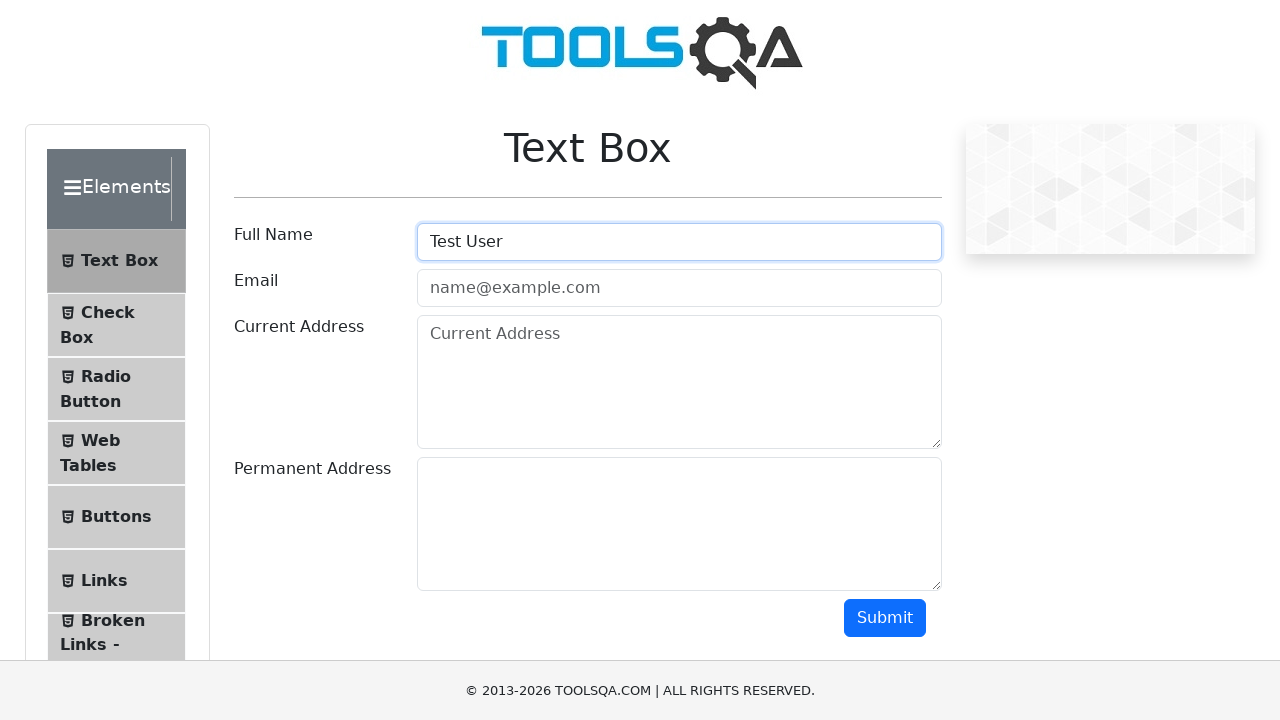

Filled in email field with 'testuser@gmail.com' on #userEmail
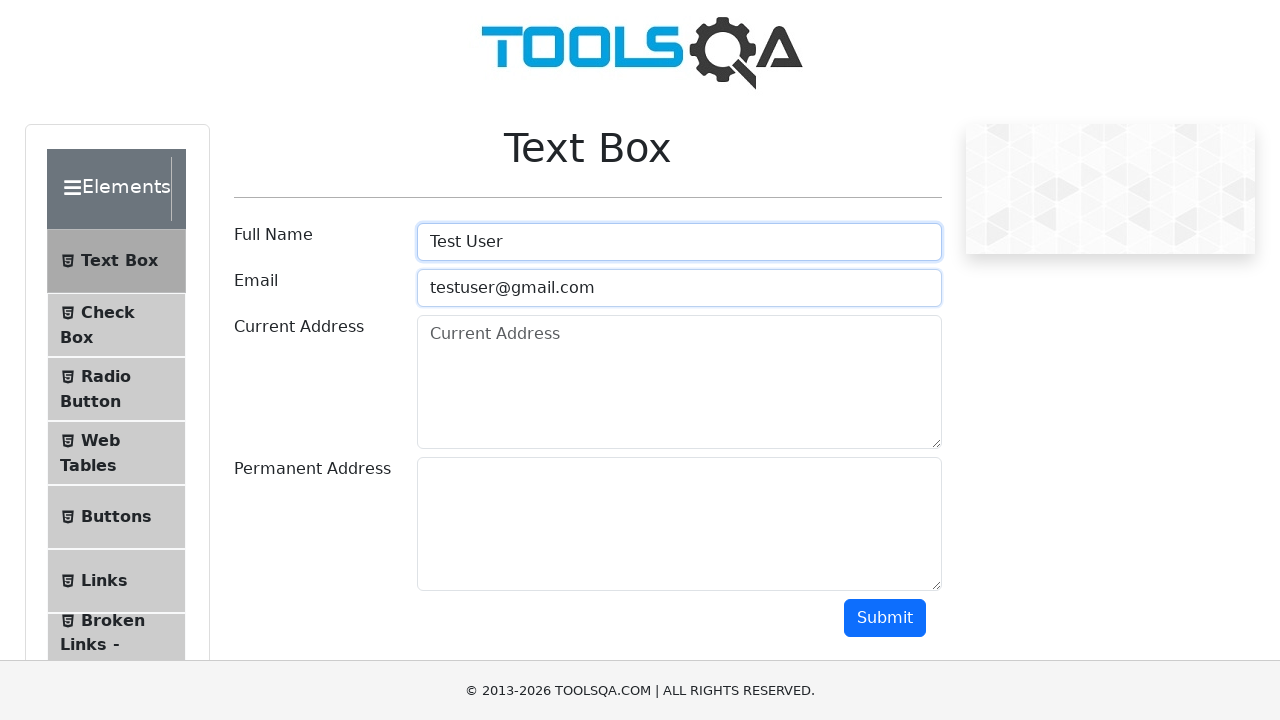

Filled in current address field with '12 York Street' on #currentAddress
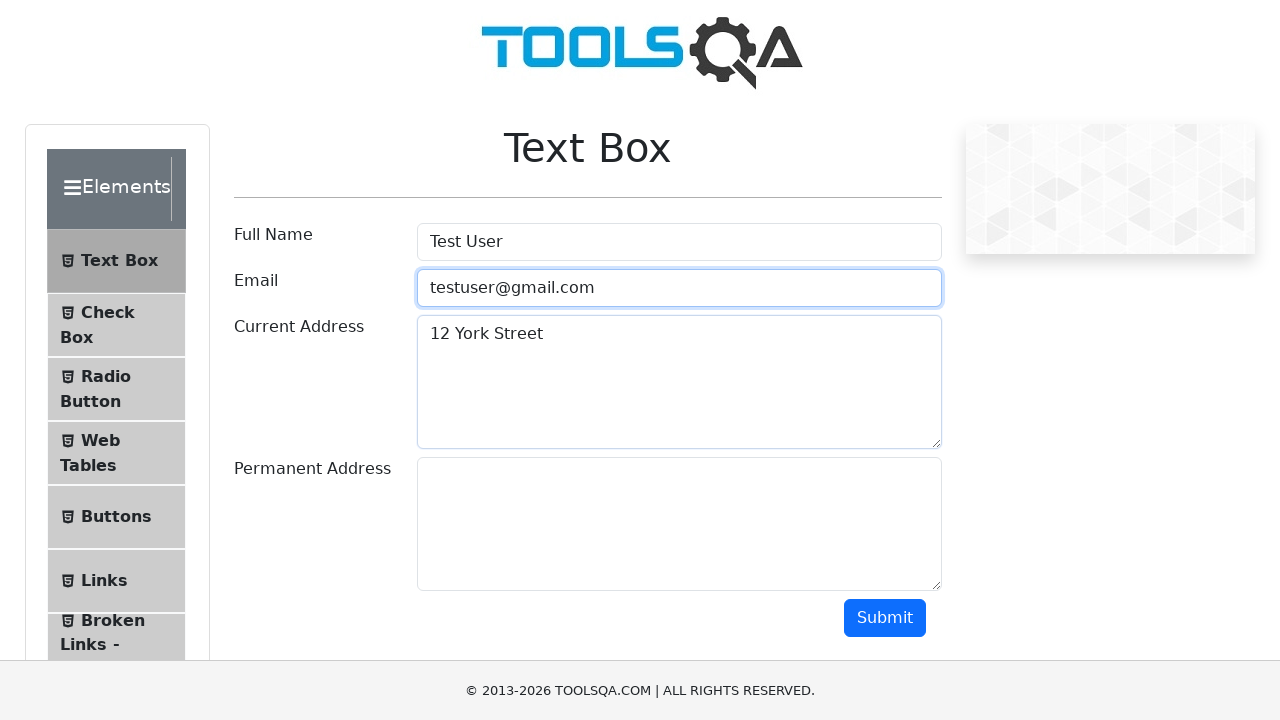

Filled in permanent address field with 'Mayur Vihar 1' on #permanentAddress
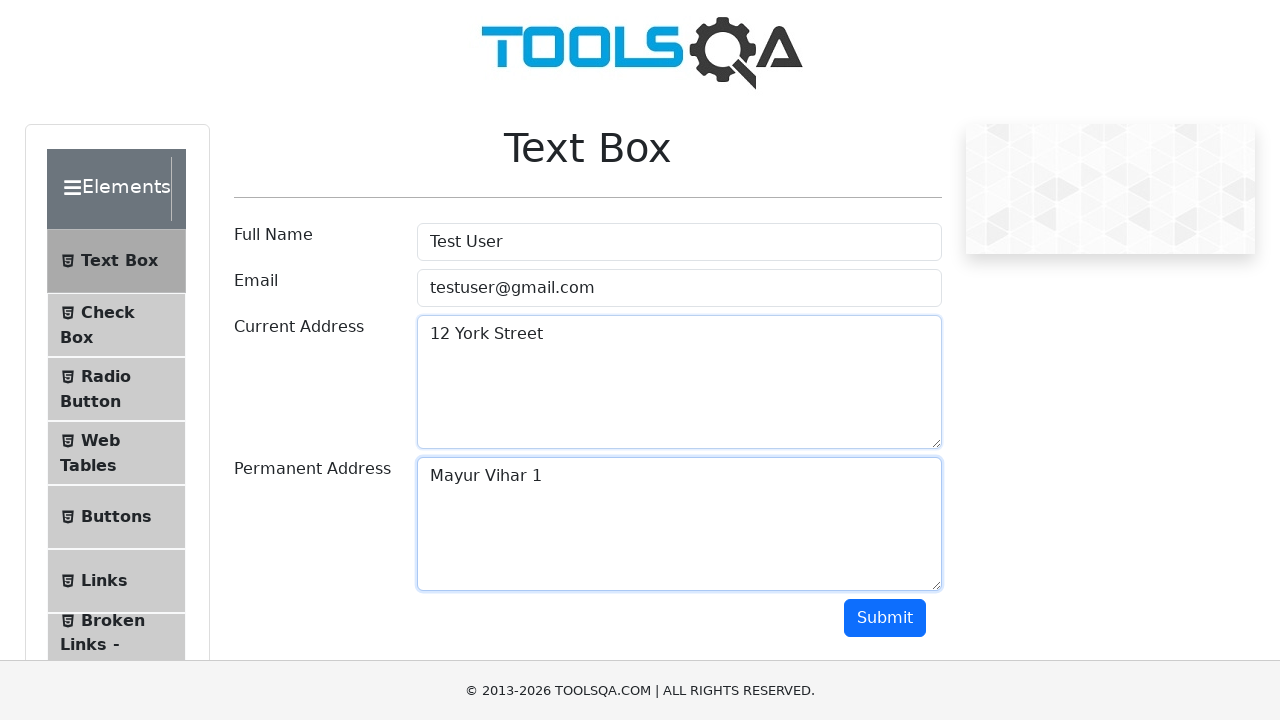

Scrolled down 500px to view submit button
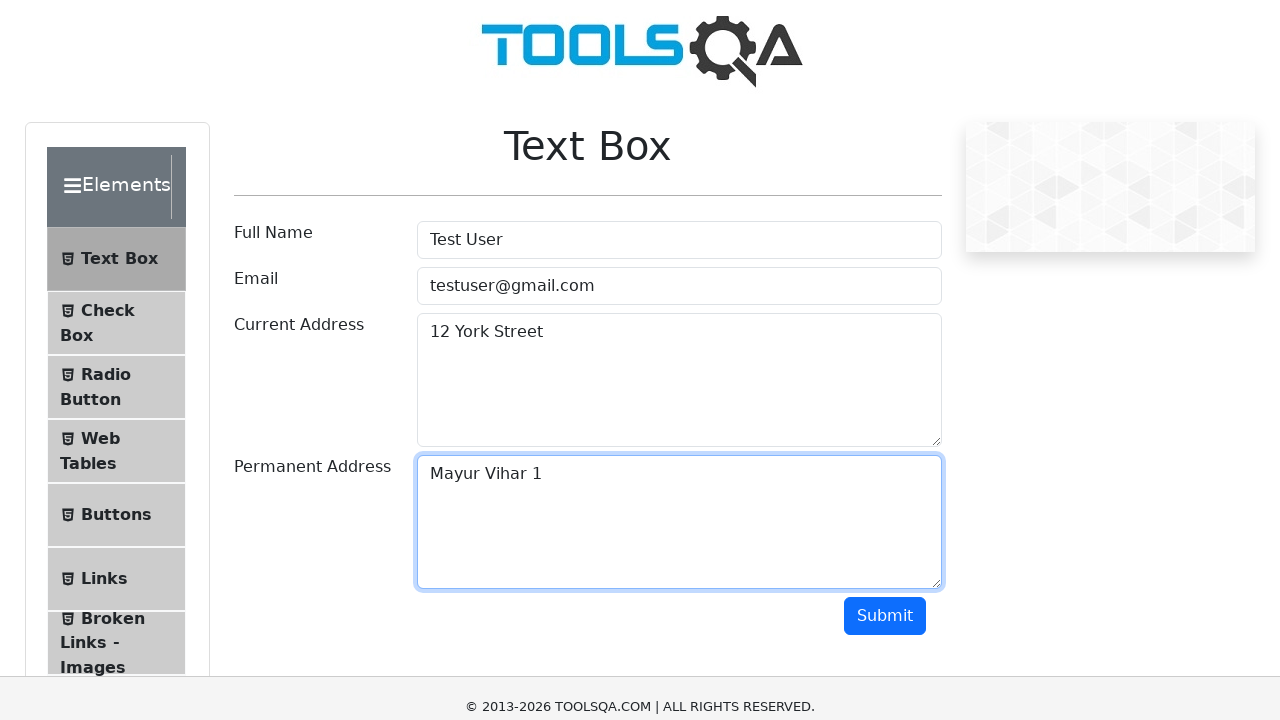

Clicked submit button to submit the form at (885, 118) on #submit
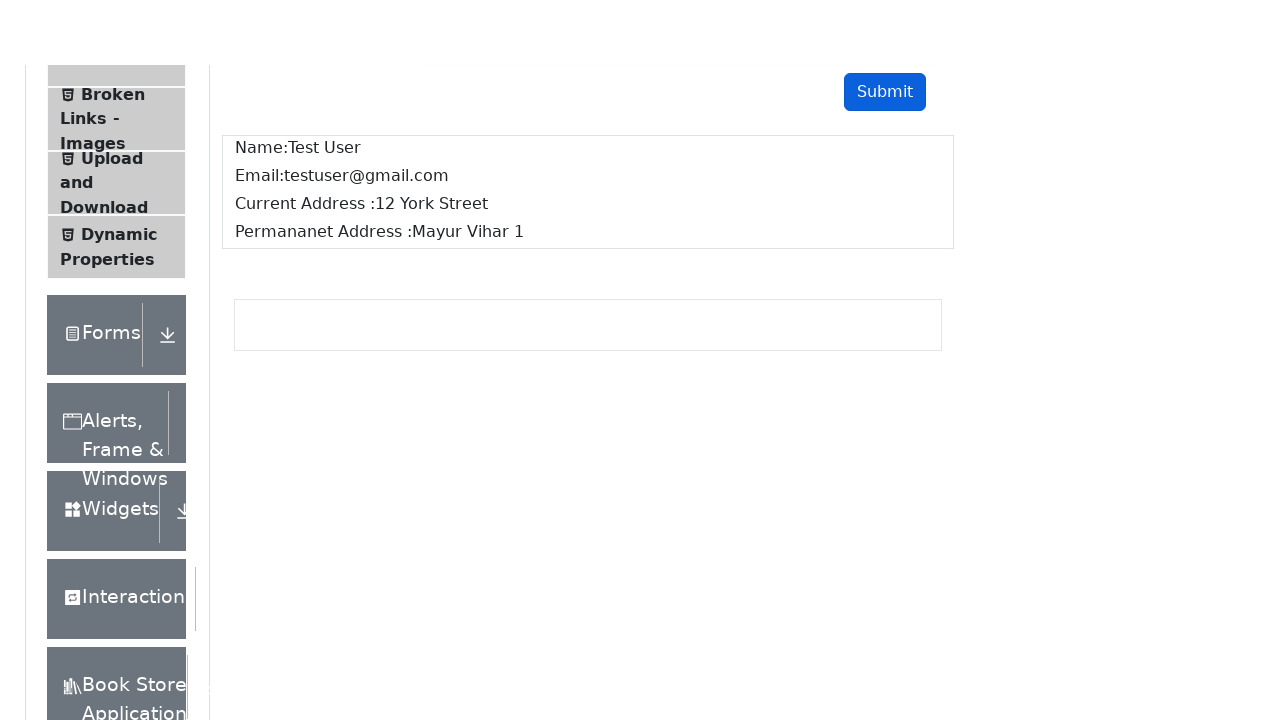

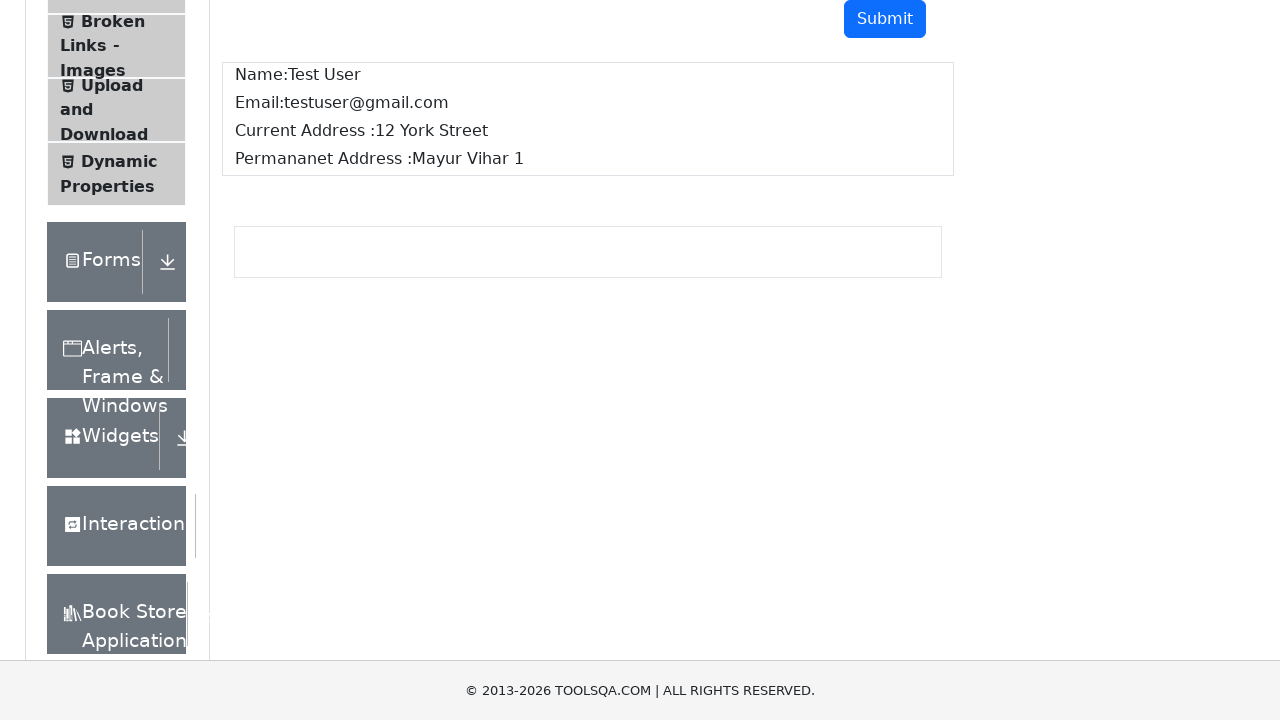